Navigates to Telerik demos page, clicks on the navigation logo/link, then navigates back to the previous page

Starting URL: https://www.telerik.com/support/demos

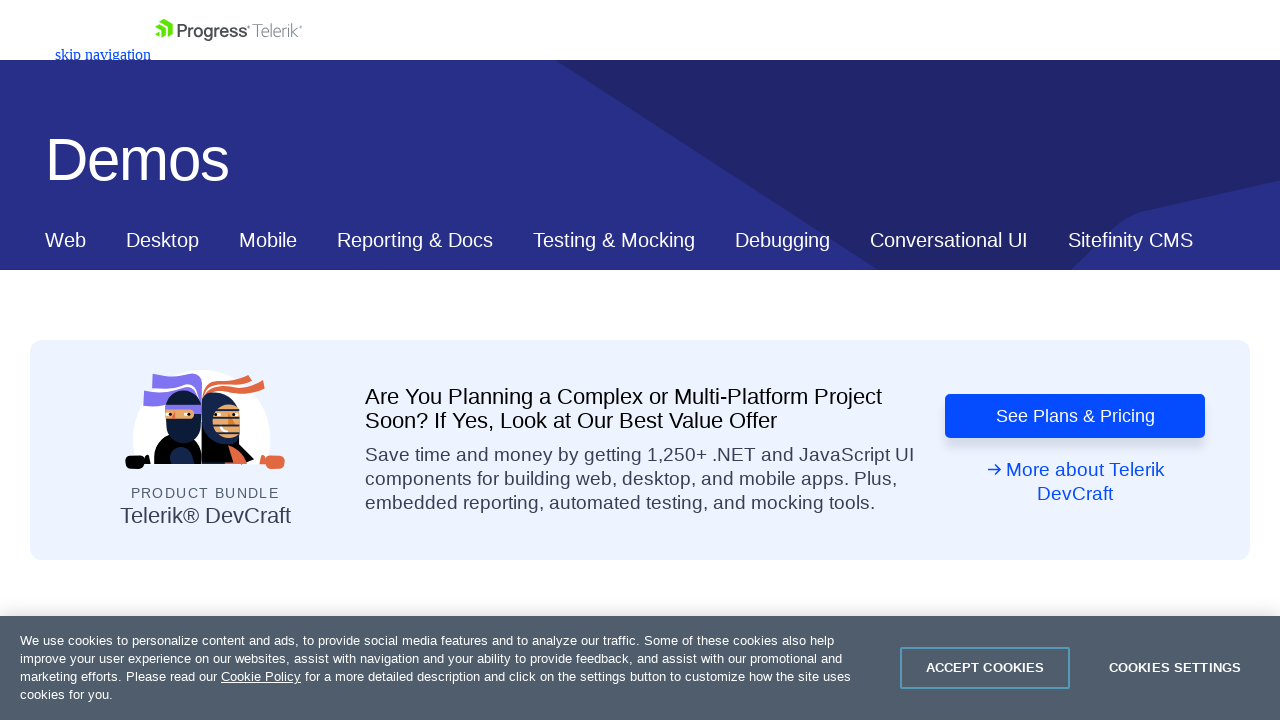

Navigated to Telerik demos page
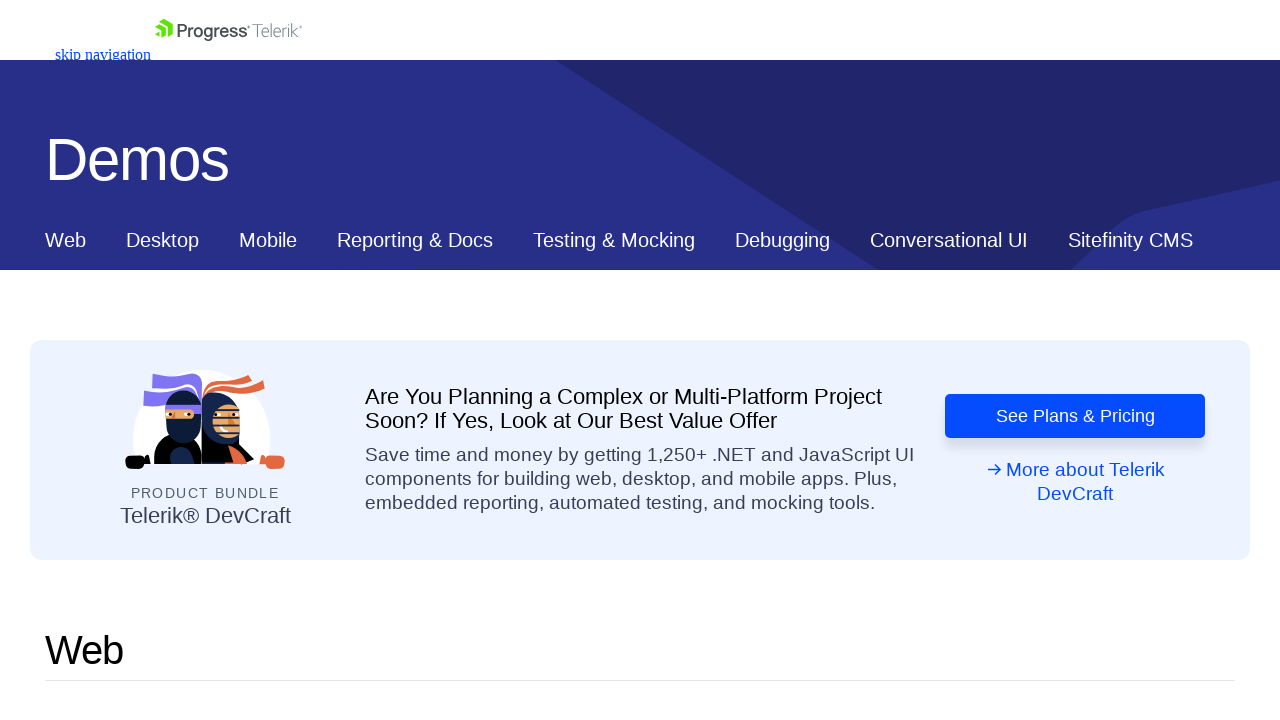

Clicked on the navigation logo/link at (228, 30) on nav#js-tlrk-nav section > div > figure > a svg
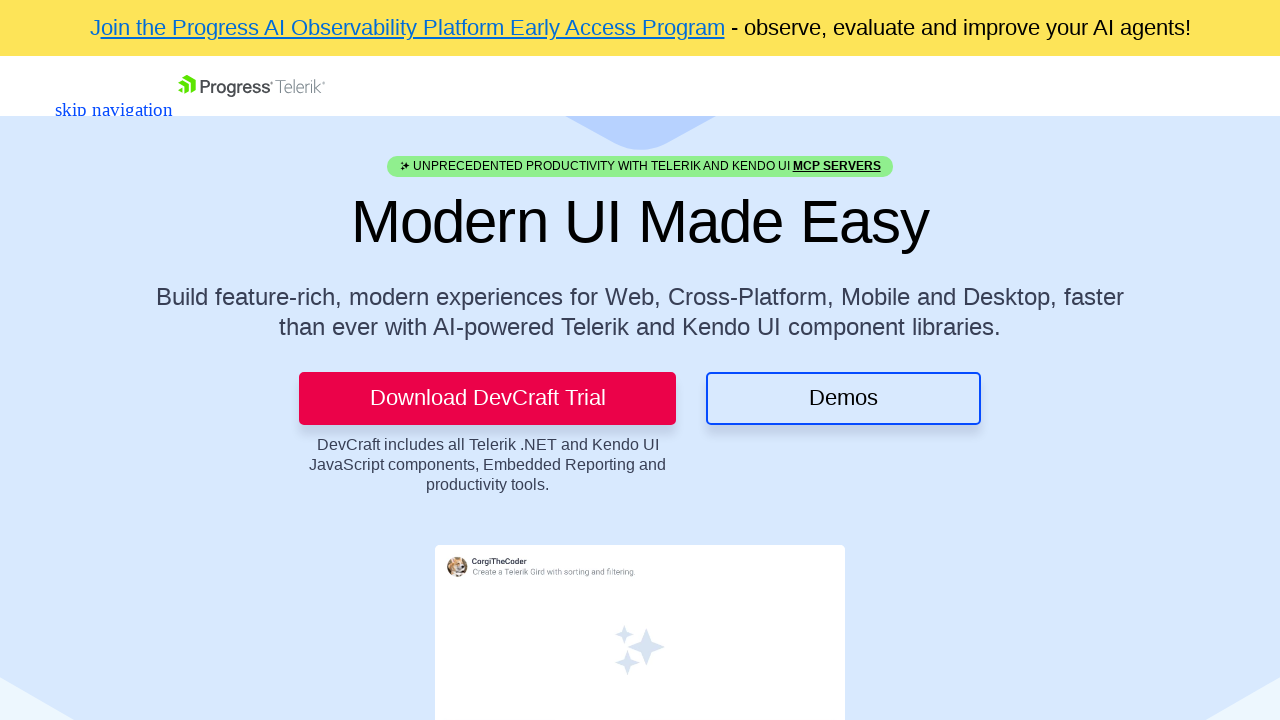

Navigated back to the previous page
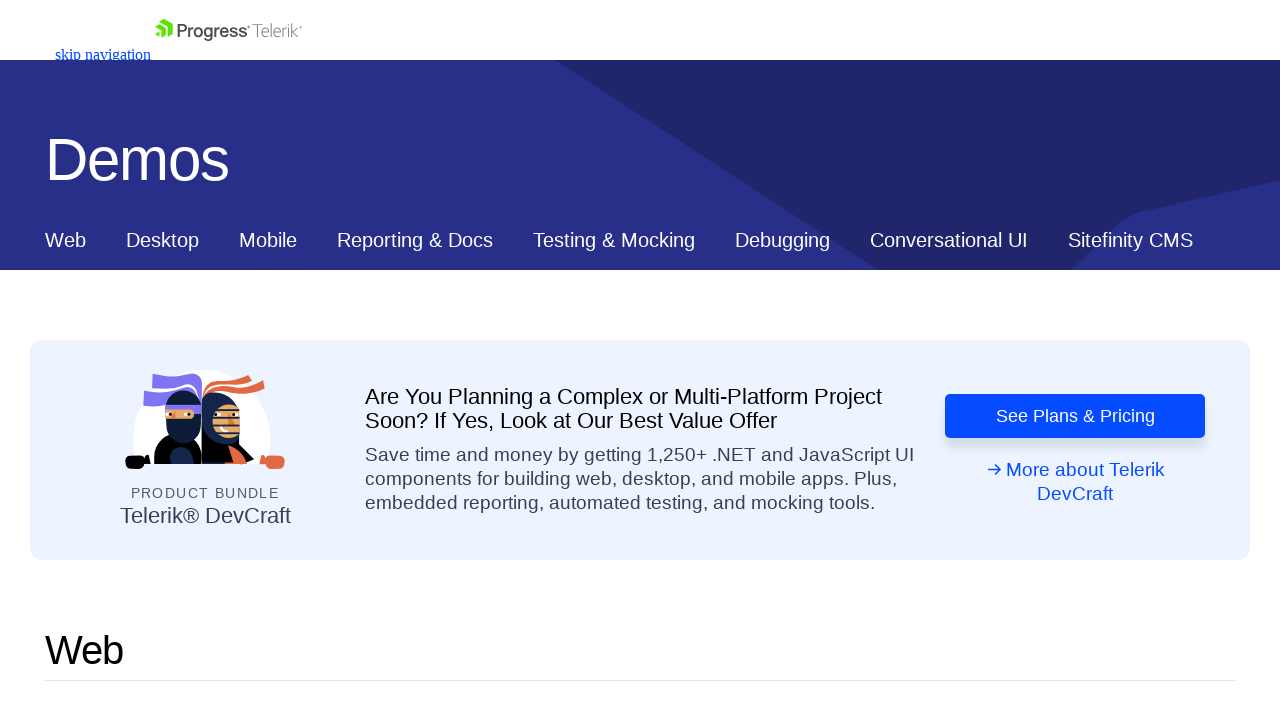

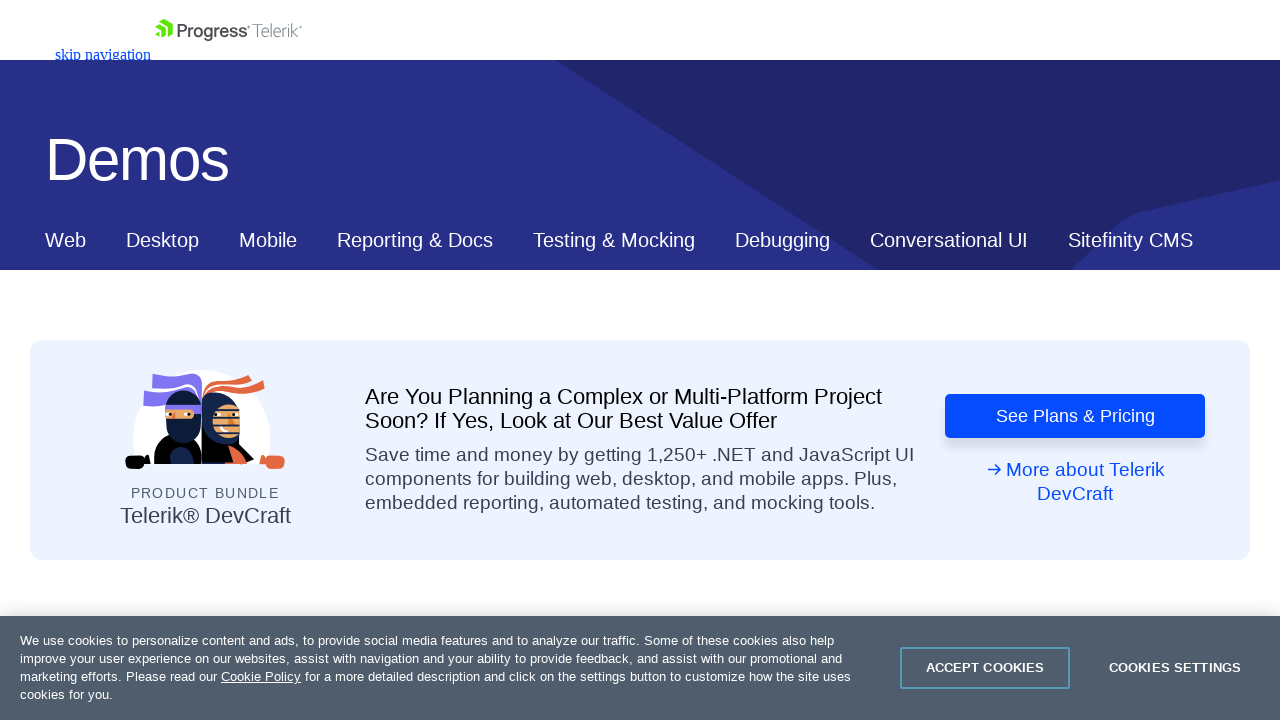